Tests mouse movement by offset from current pointer position

Starting URL: https://www.selenium.dev/selenium/web/mouse_interaction.html

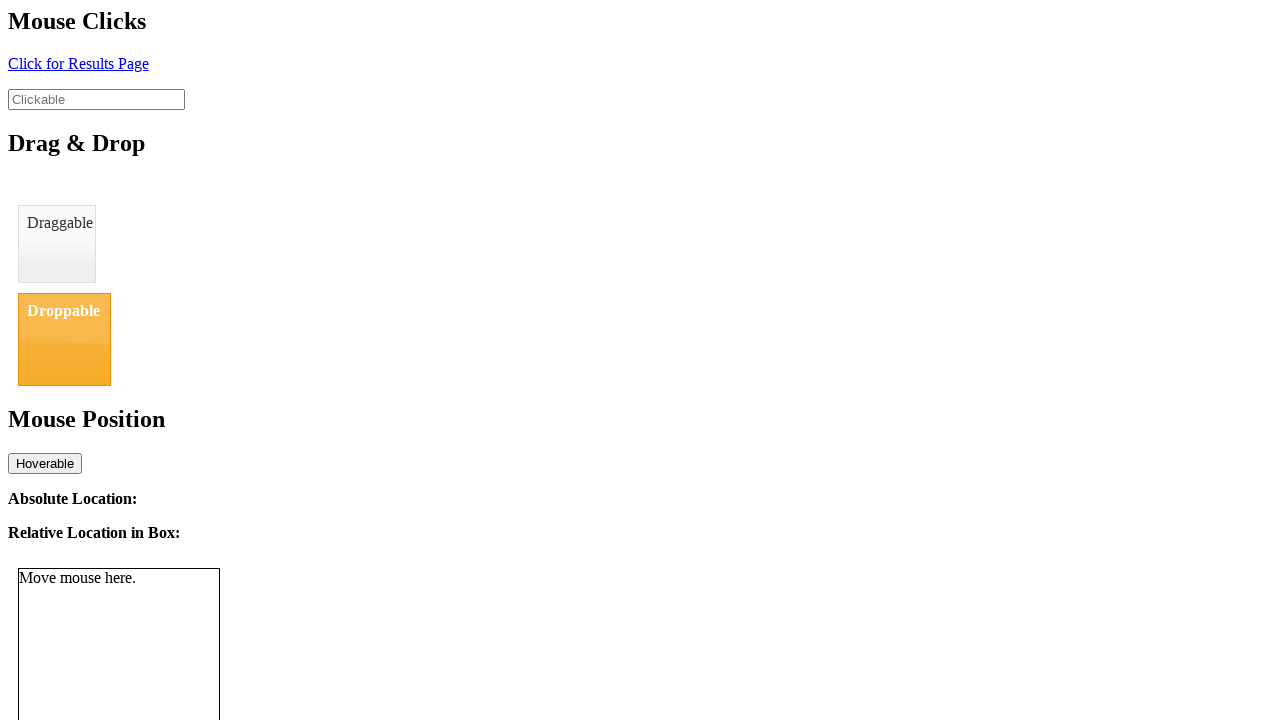

Moved mouse to initial position (8, 11) at (8, 11)
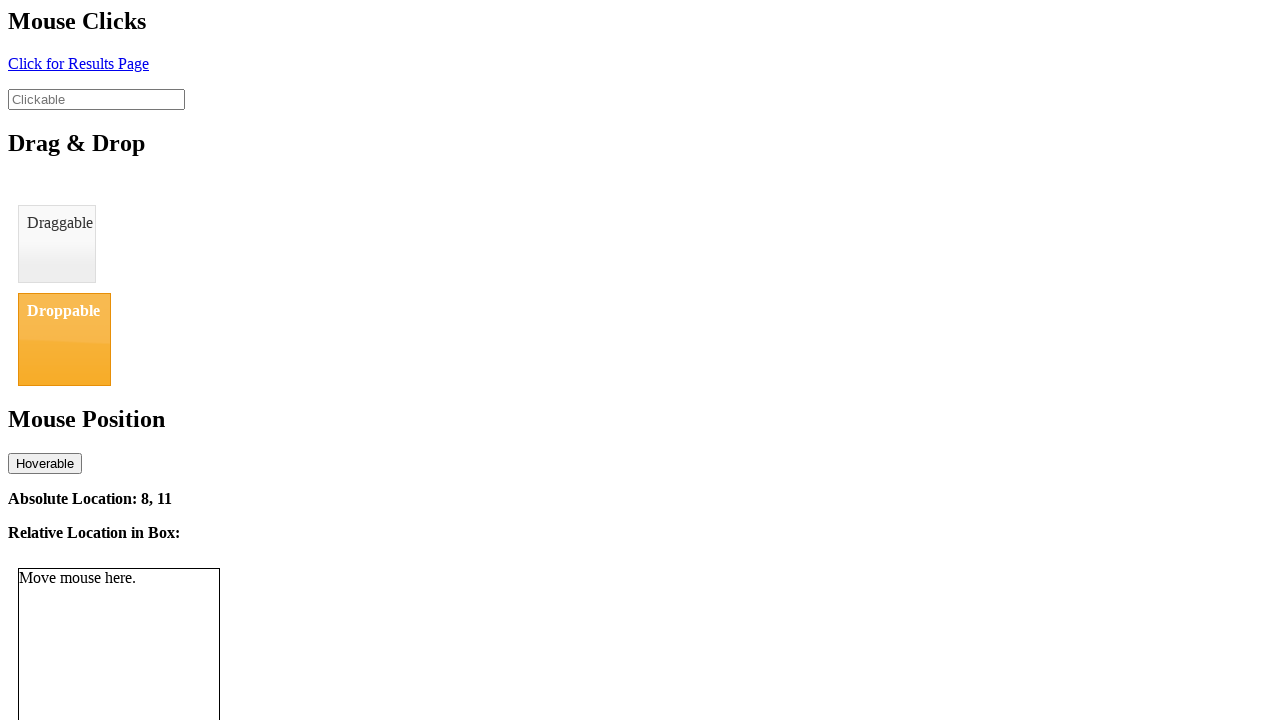

Moved mouse by offset from current pointer position to (21, 26) at (21, 26)
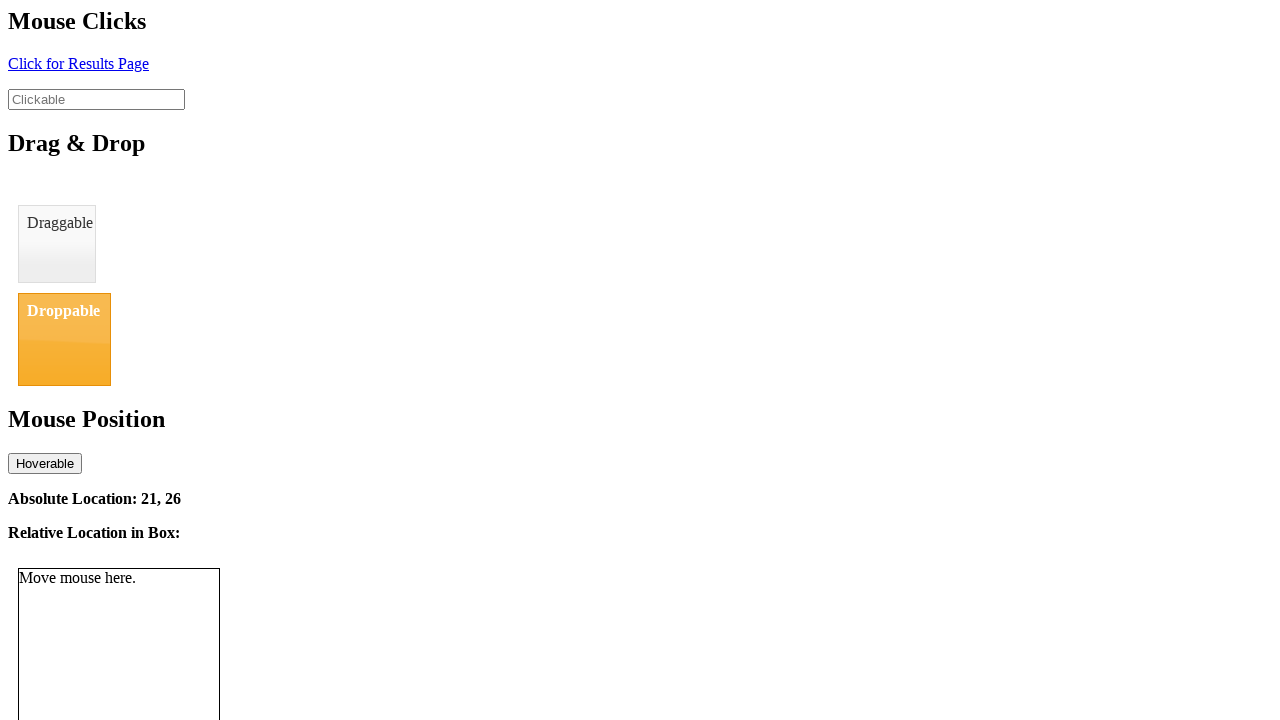

Absolute location element loaded and visible
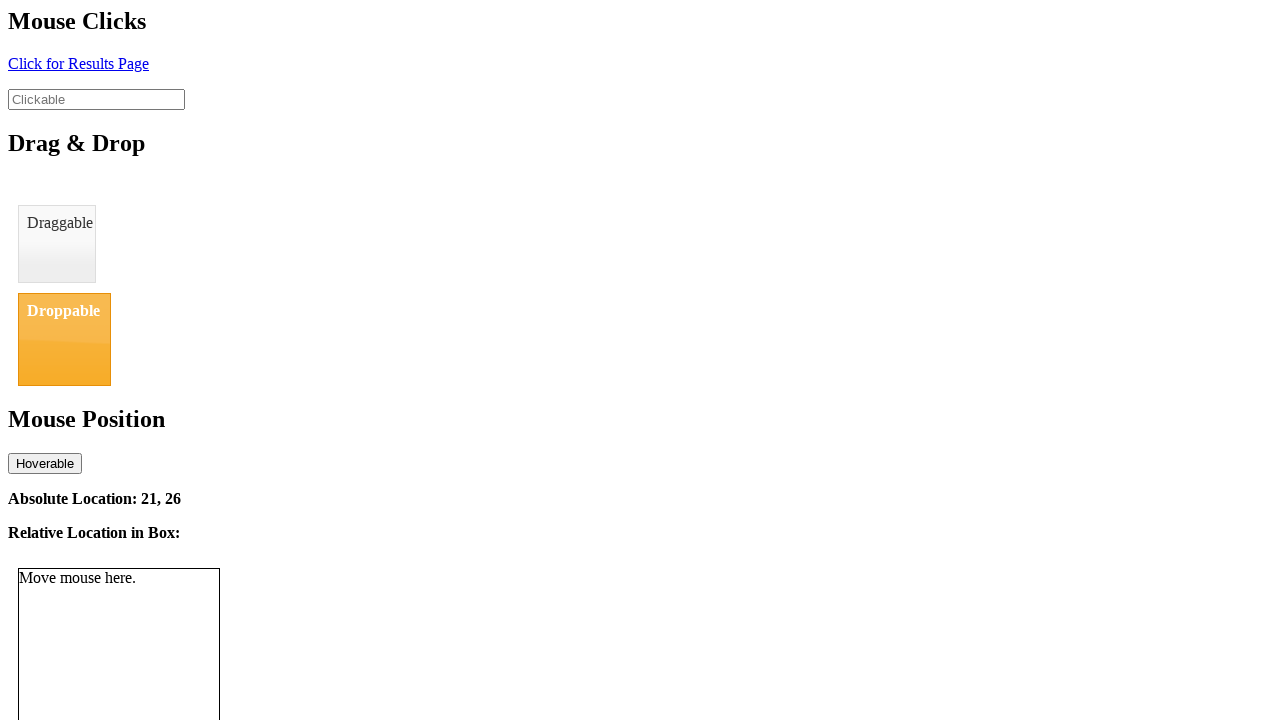

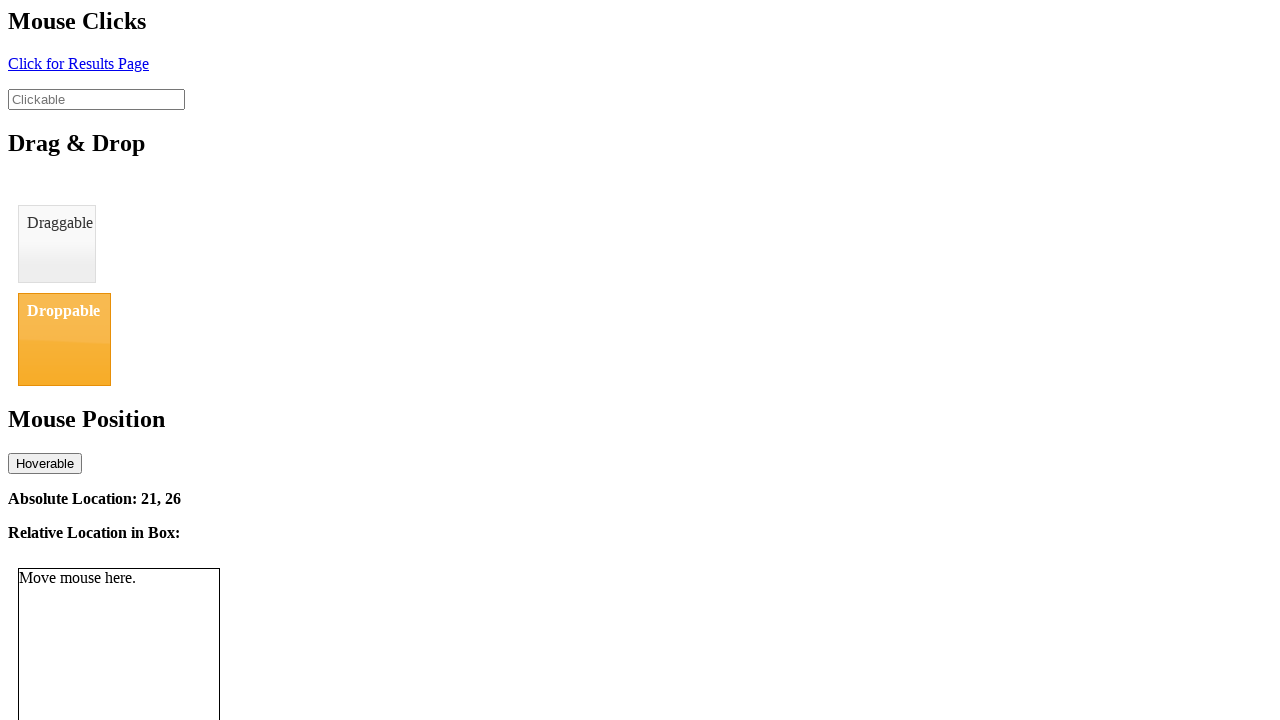